Tests form interaction on an automation practice page by clicking a checkbox, then using a related value to fill a dropdown and text input, and finally triggering an alert button.

Starting URL: https://rahulshettyacademy.com/AutomationPractice/

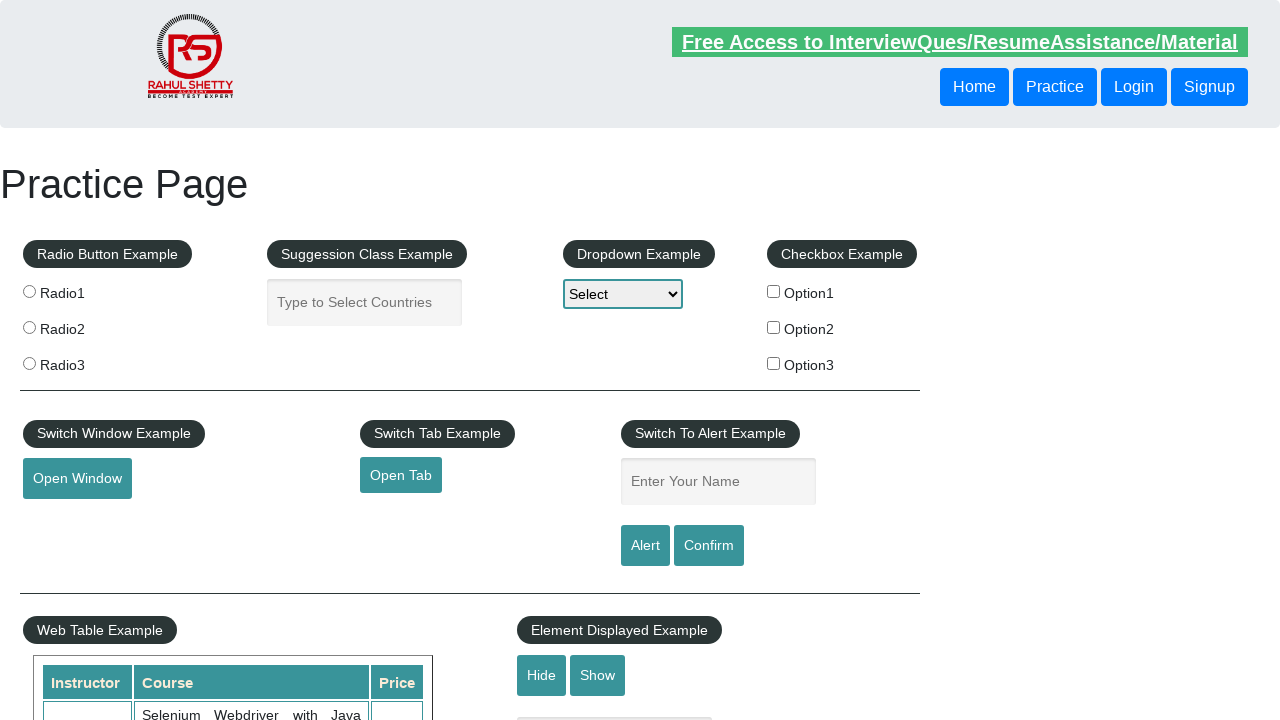

Clicked checkbox option 2 at (774, 327) on input#checkBoxOption2
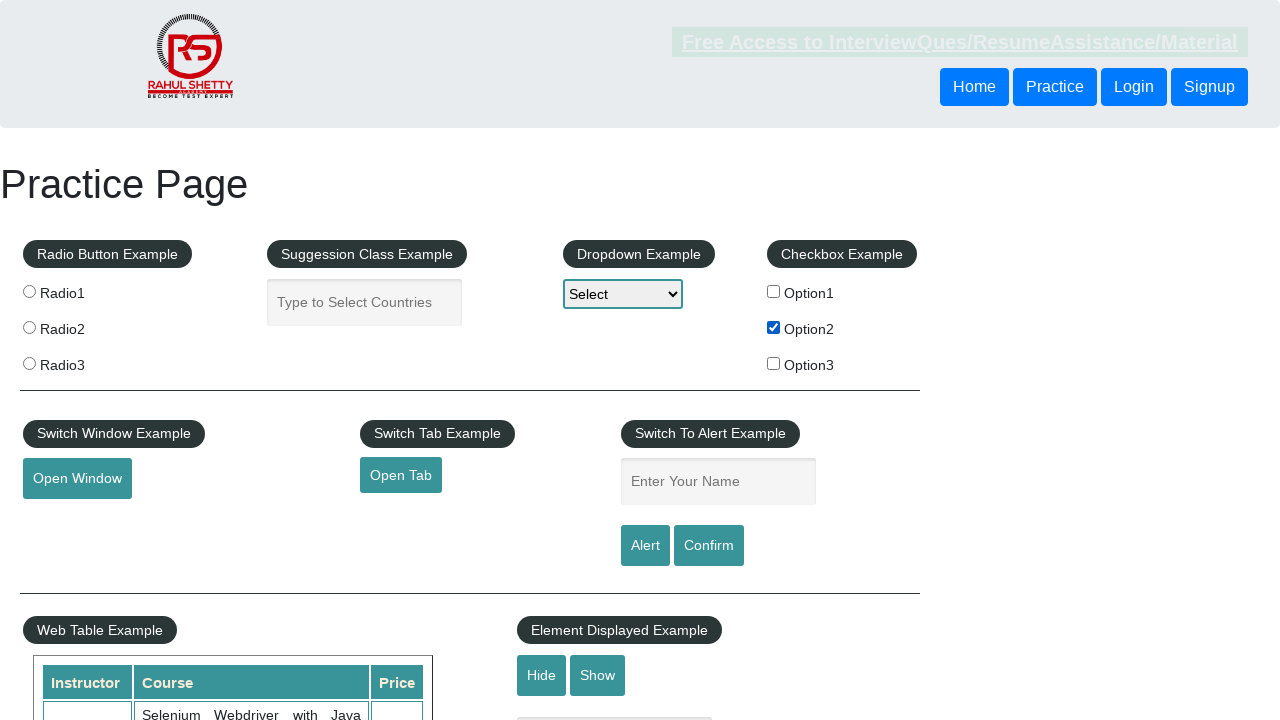

Selected 'Option2' in dropdown using checkbox value on select#dropdown-class-example
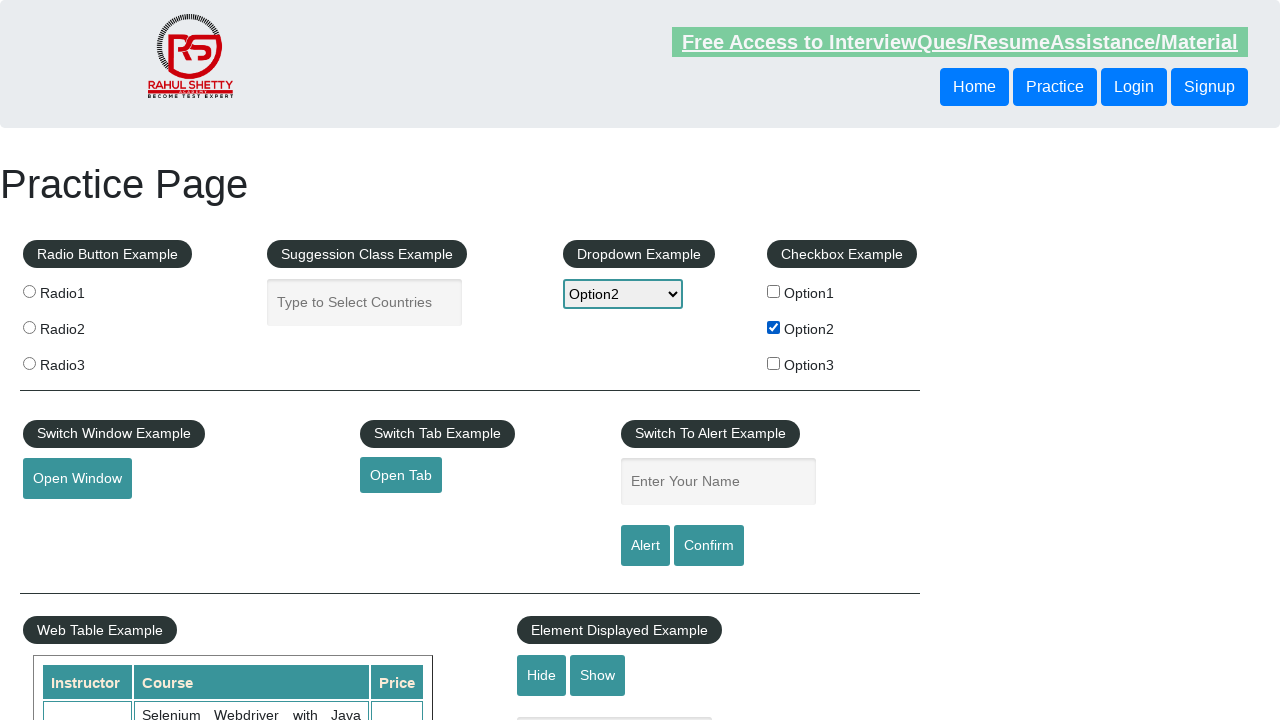

Filled name input field with 'Option2' on input#name
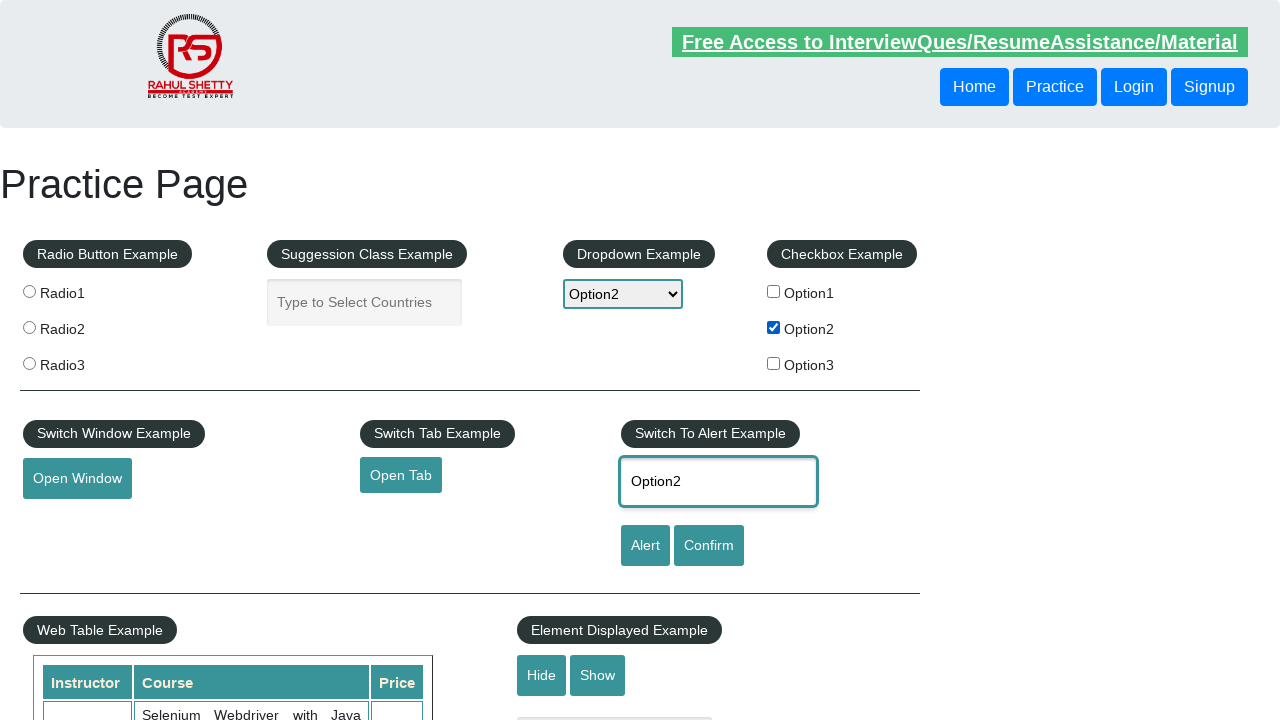

Clicked alert button to trigger alert dialog at (645, 546) on input#alertbtn
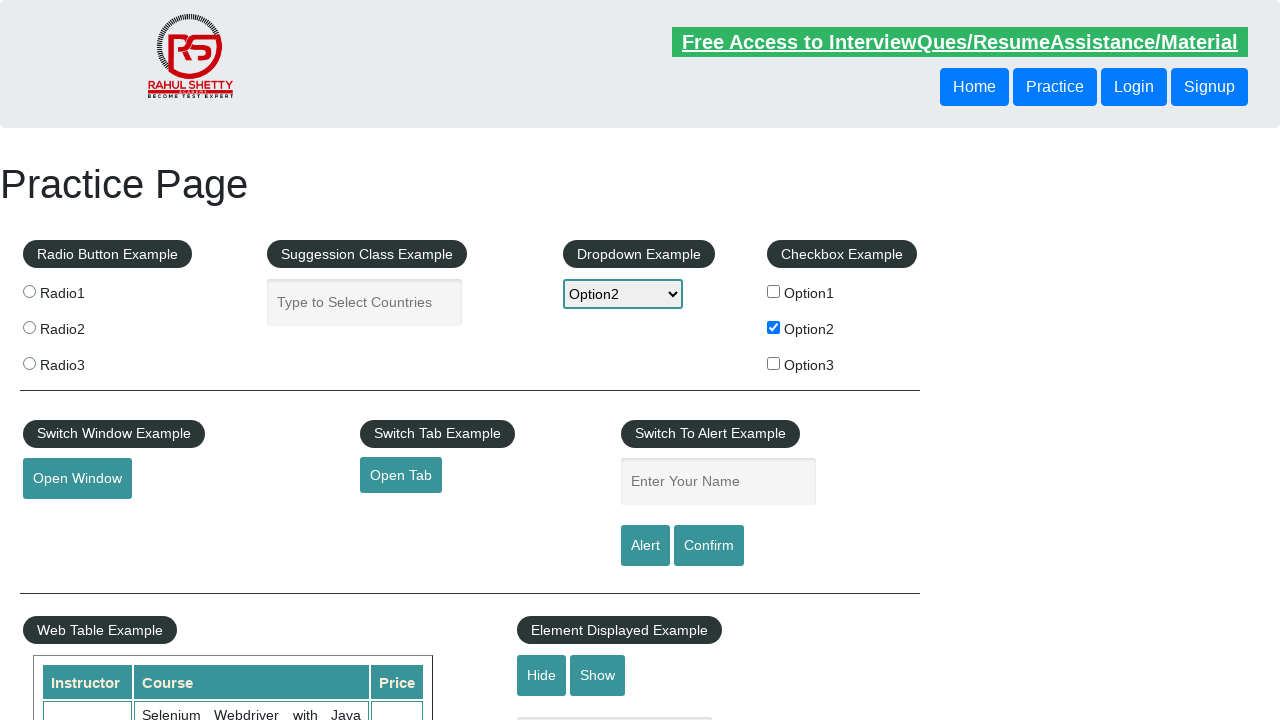

Accepted alert dialog
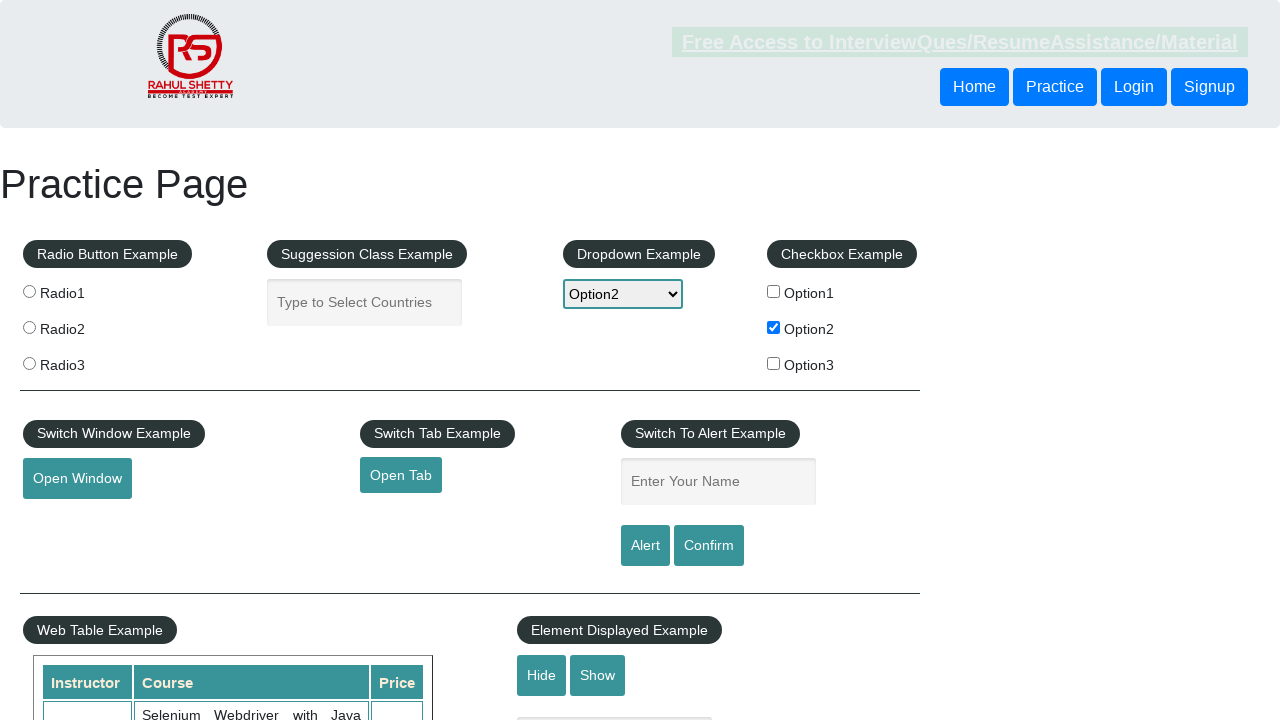

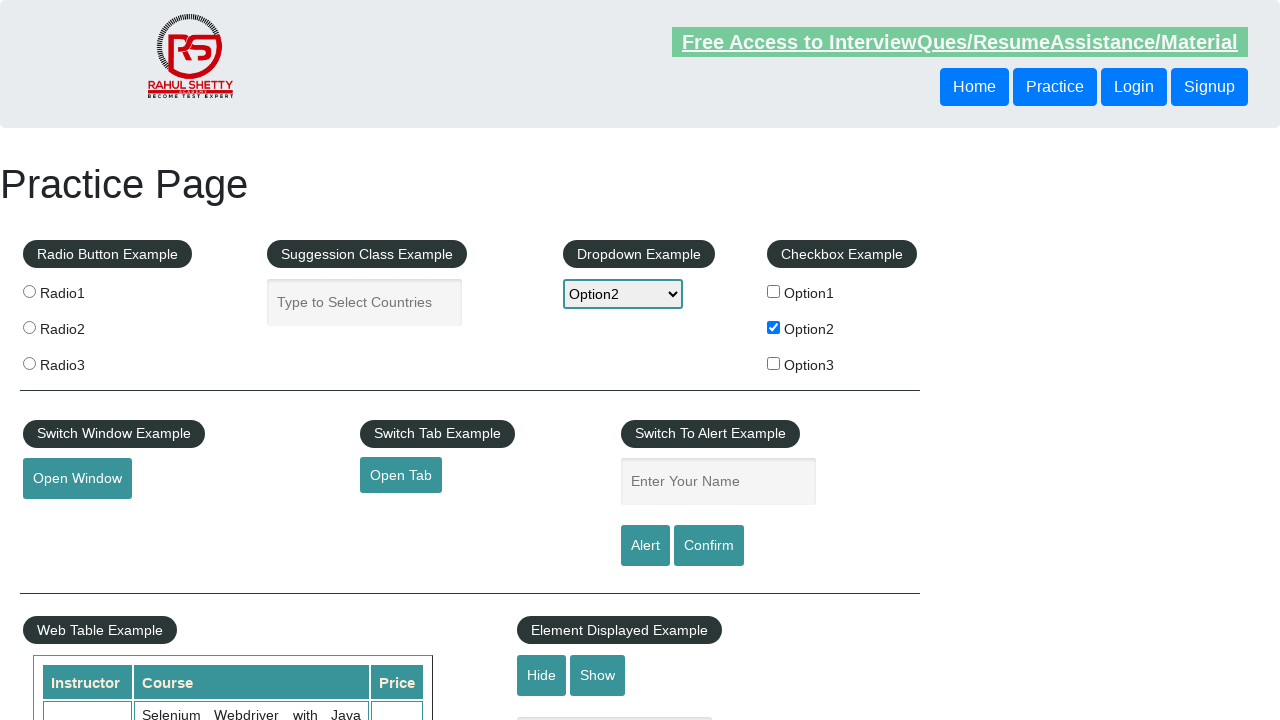